Tests page scrolling functionality by navigating to leafground.com and scrolling down the page by 550 pixels using JavaScript execution.

Starting URL: http://www.leafground.com/

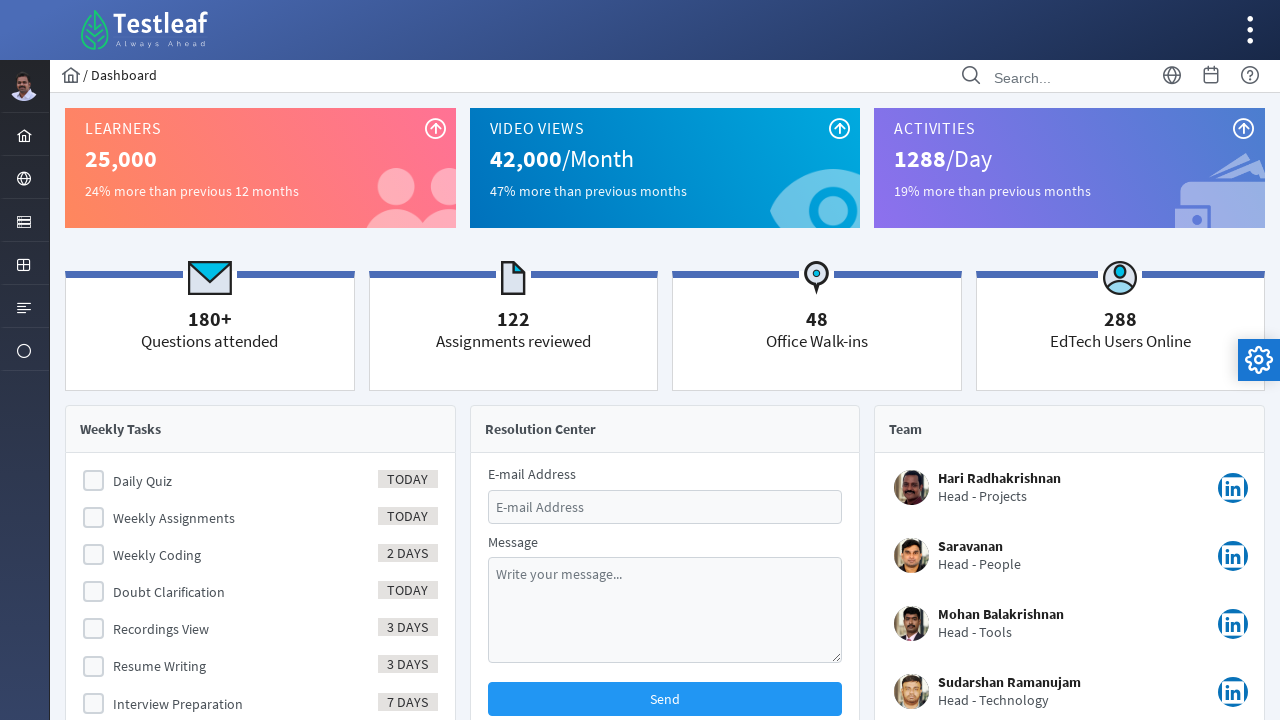

Navigated to leafground.com
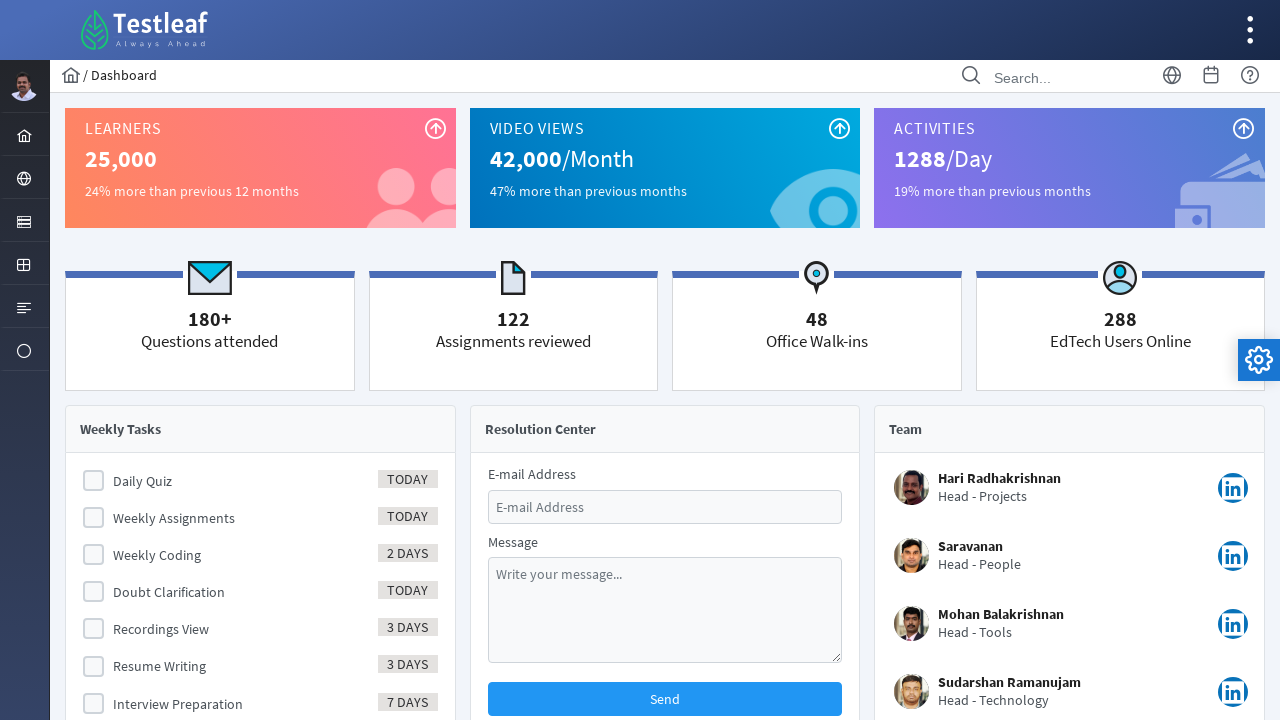

Scrolled down the page by 550 pixels
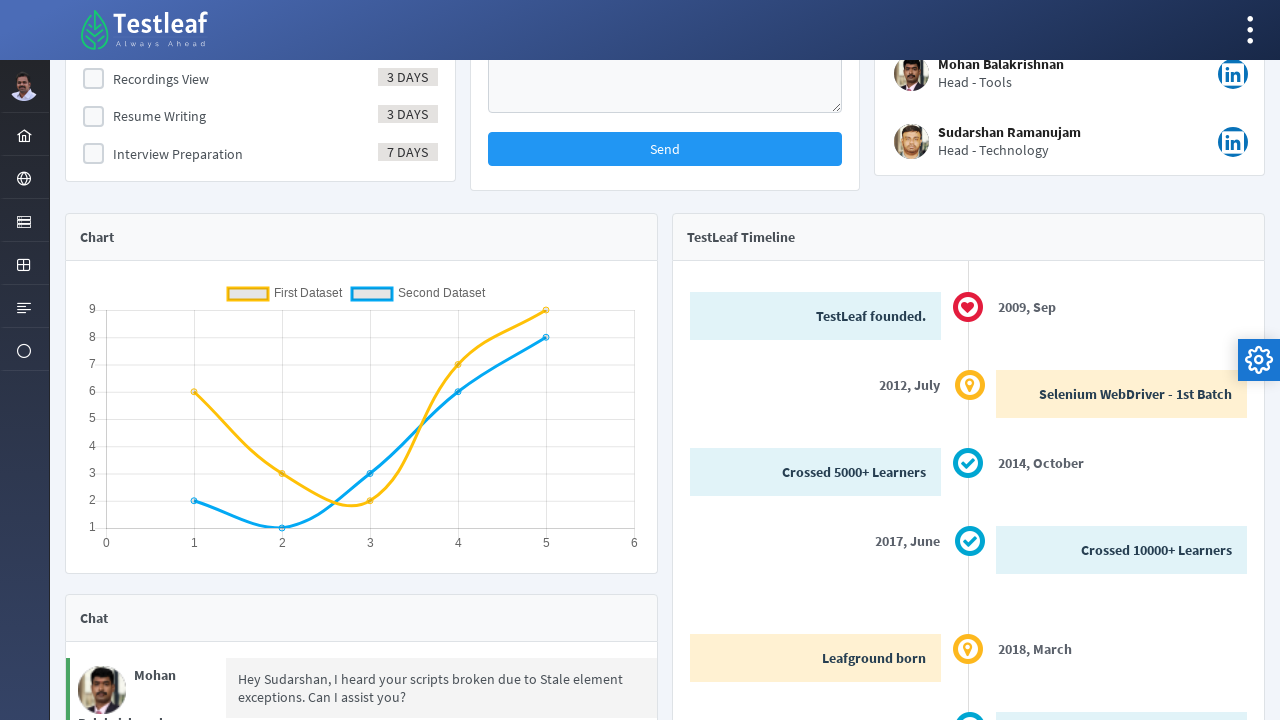

Waited 500ms to observe scroll effect
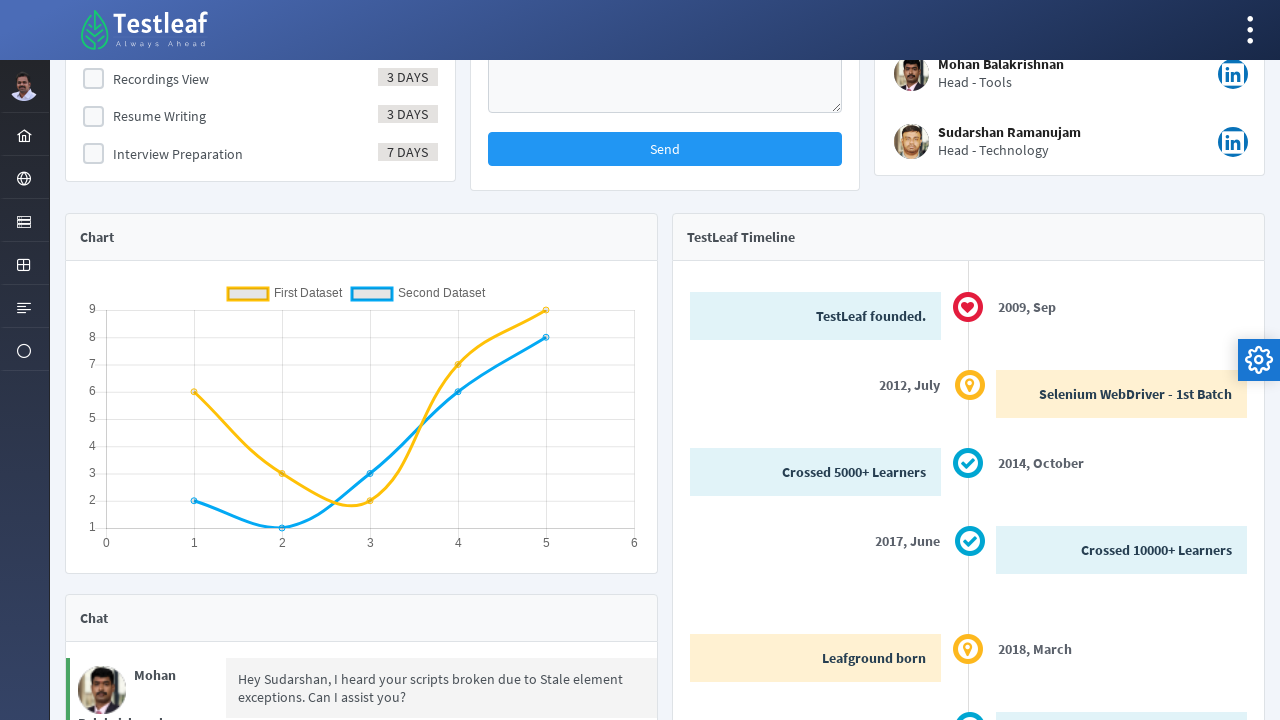

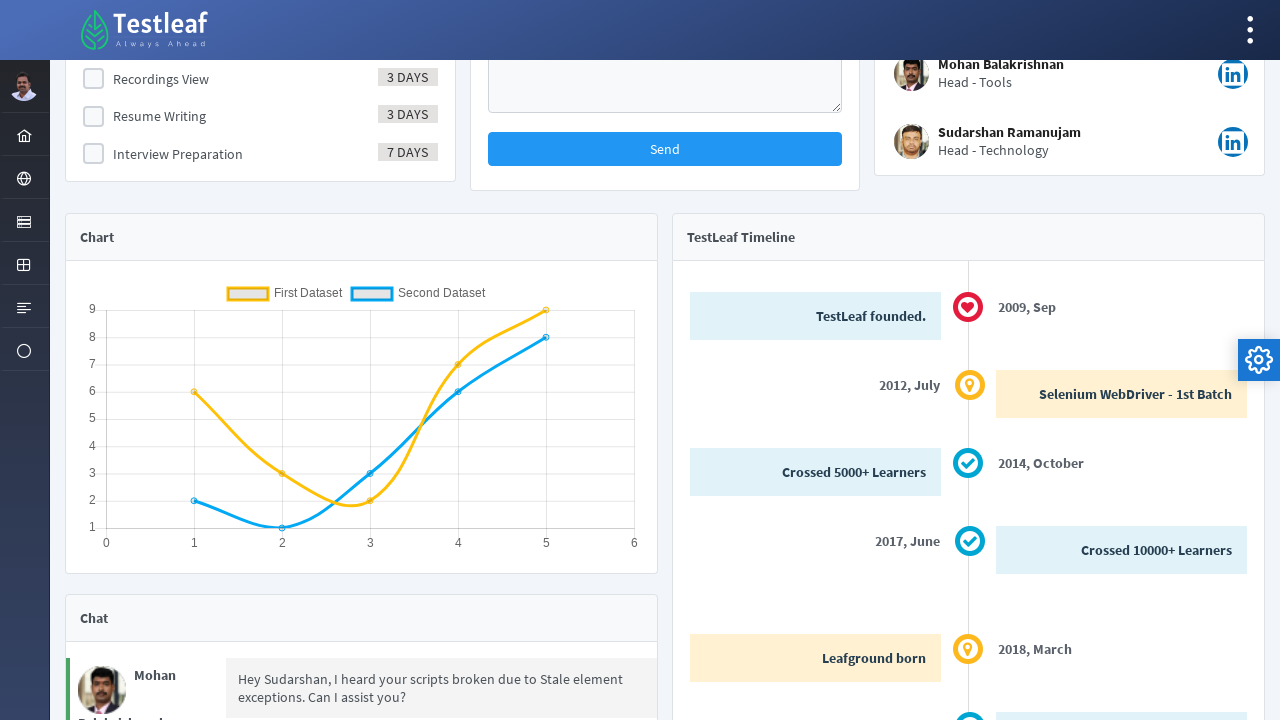